Tests clearing the complete state of all items by checking and unchecking toggle all

Starting URL: https://demo.playwright.dev/todomvc

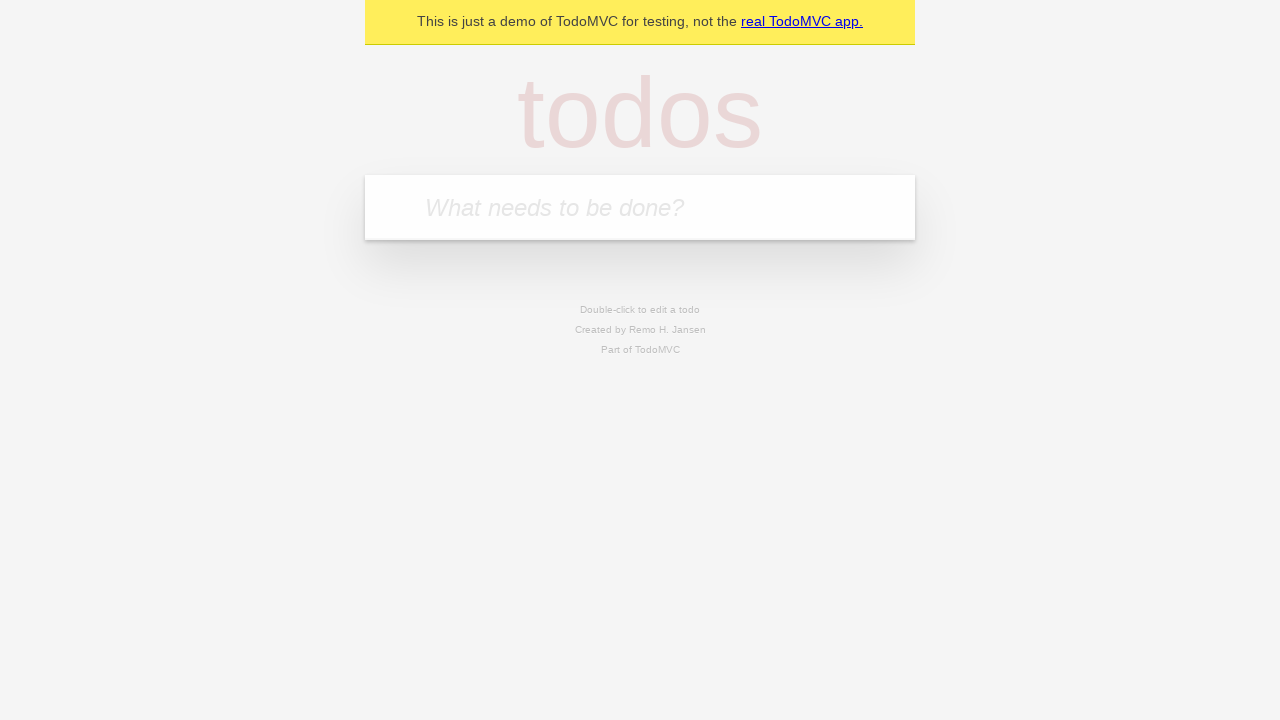

Filled todo input with 'buy some cheese' on internal:attr=[placeholder="What needs to be done?"i]
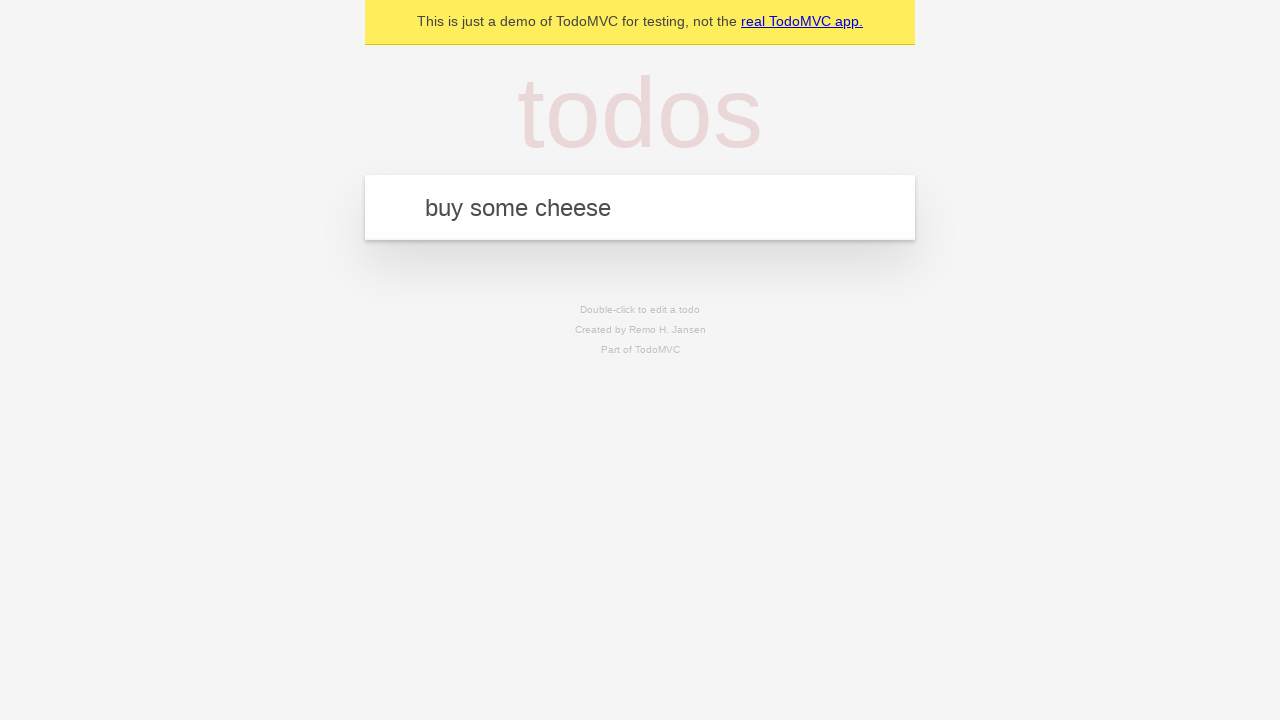

Pressed Enter to add todo 'buy some cheese' on internal:attr=[placeholder="What needs to be done?"i]
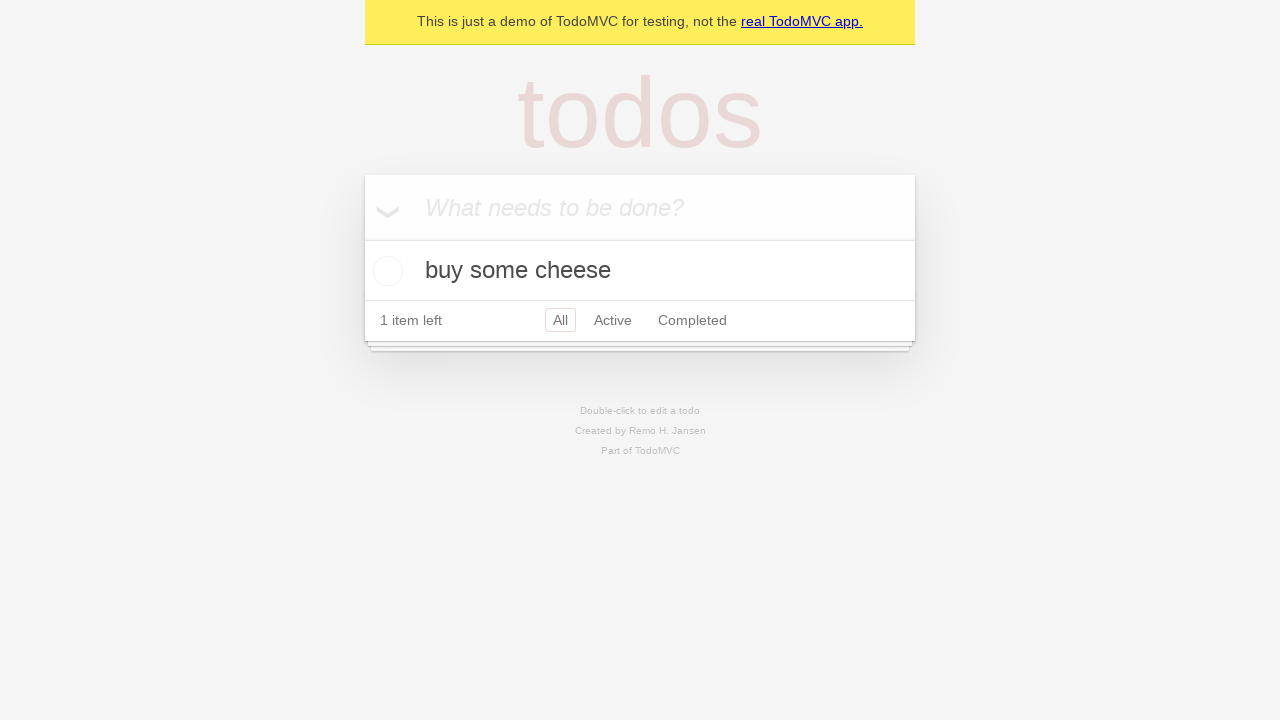

Filled todo input with 'feed the cat' on internal:attr=[placeholder="What needs to be done?"i]
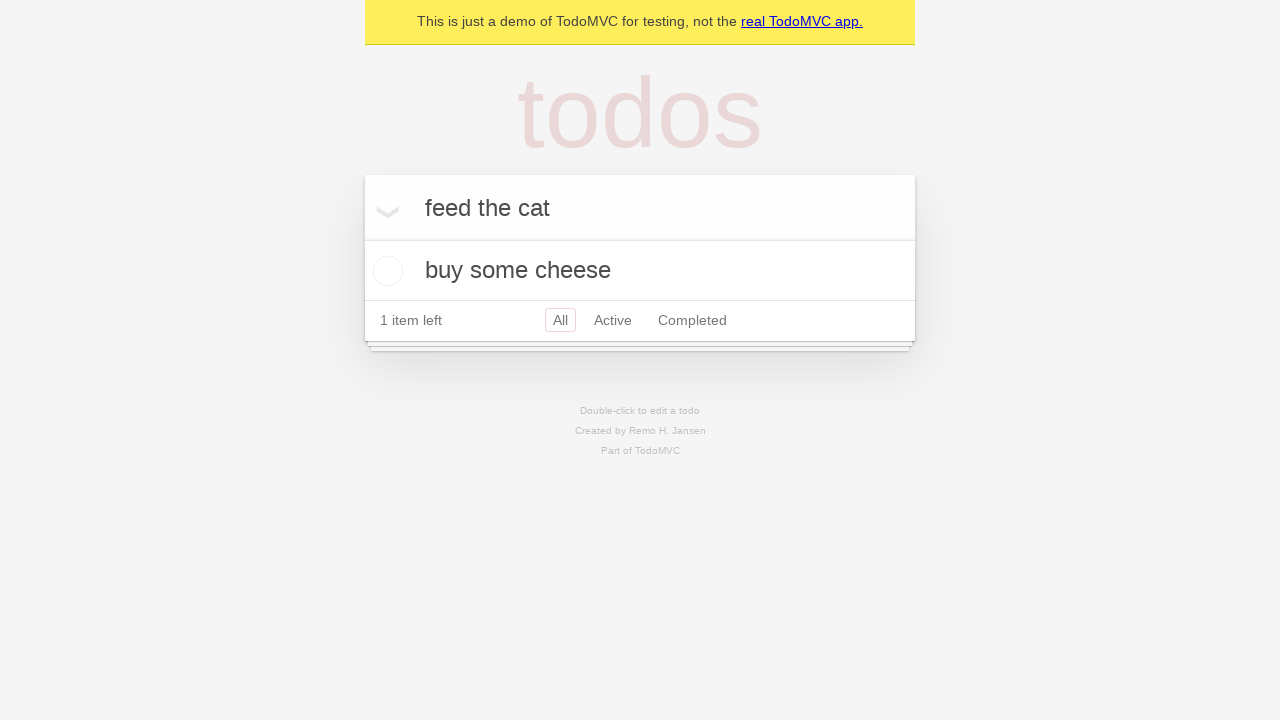

Pressed Enter to add todo 'feed the cat' on internal:attr=[placeholder="What needs to be done?"i]
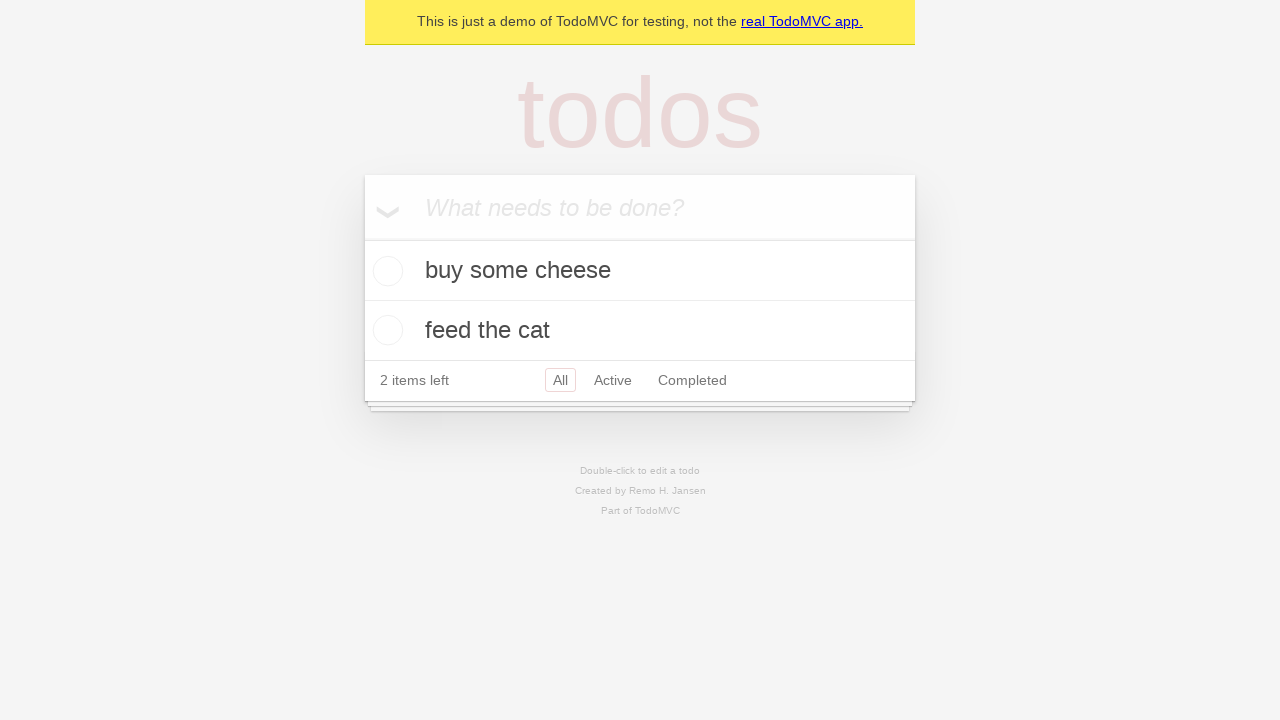

Filled todo input with 'book a doctors appointment' on internal:attr=[placeholder="What needs to be done?"i]
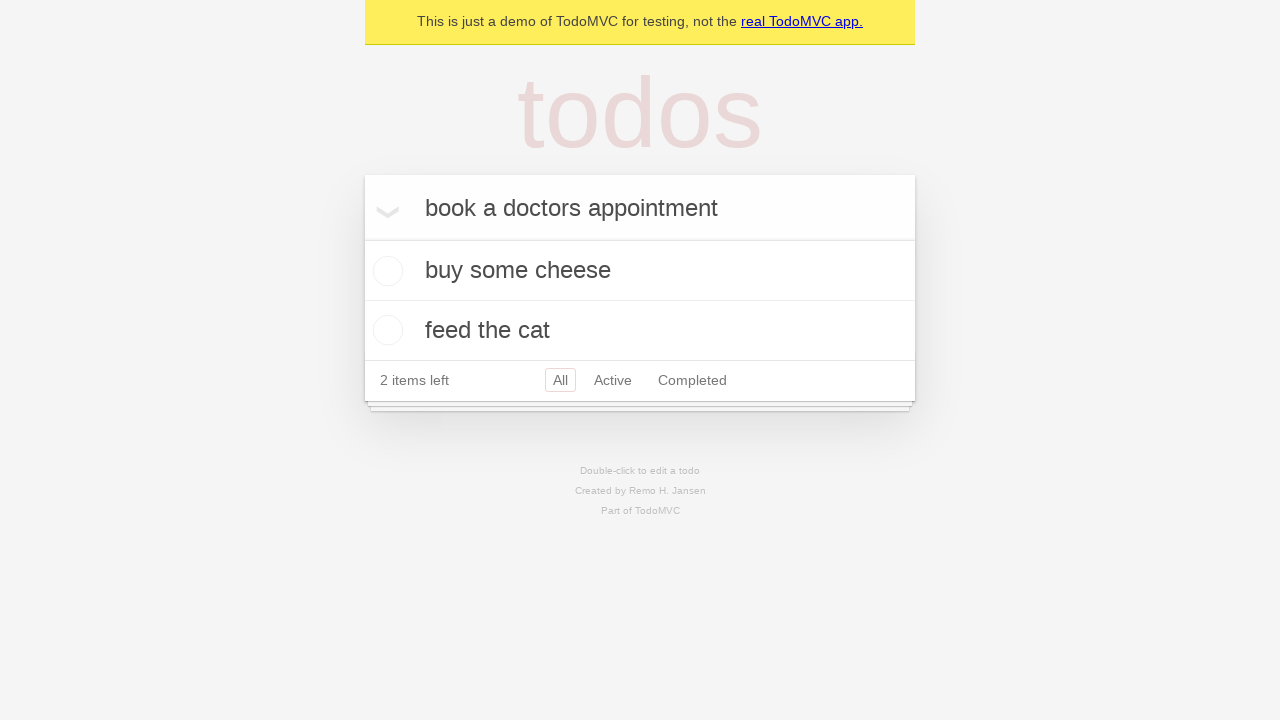

Pressed Enter to add todo 'book a doctors appointment' on internal:attr=[placeholder="What needs to be done?"i]
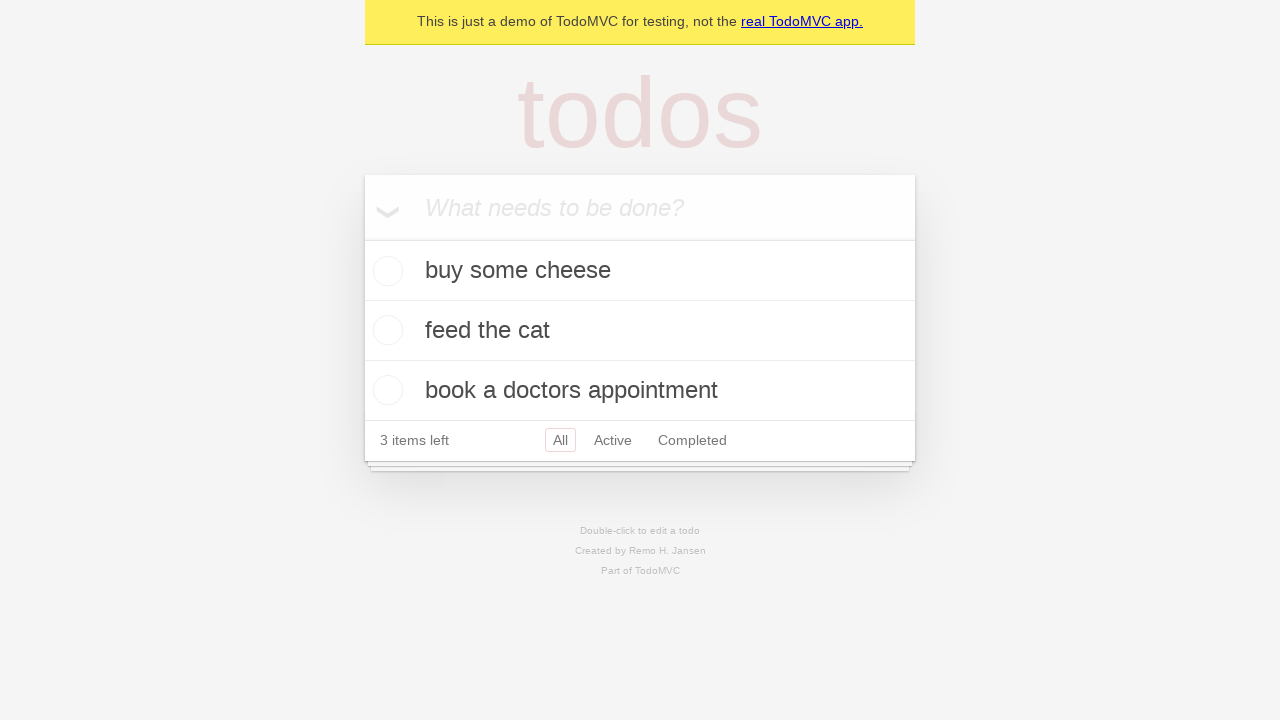

Waited for all 3 todos to be added
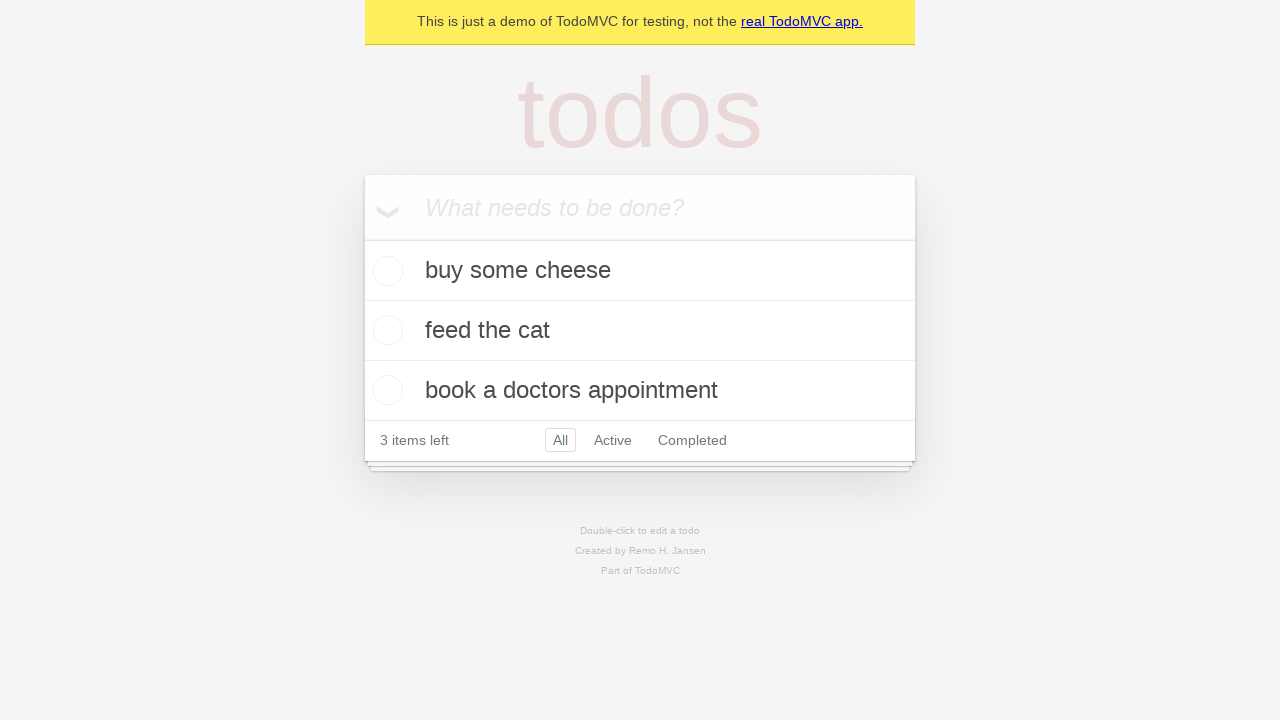

Clicked toggle all to mark all todos as complete at (362, 238) on internal:label="Mark all as complete"i
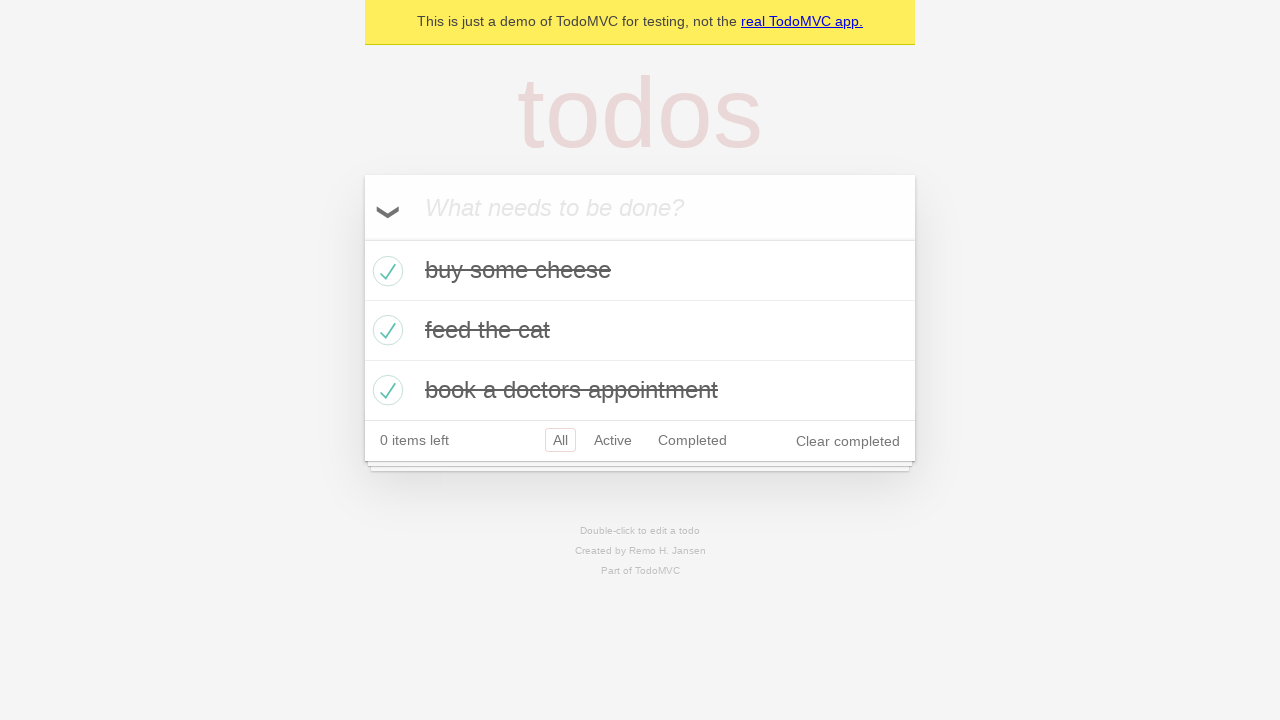

Clicked toggle all to uncheck all todos and clear complete state at (362, 238) on internal:label="Mark all as complete"i
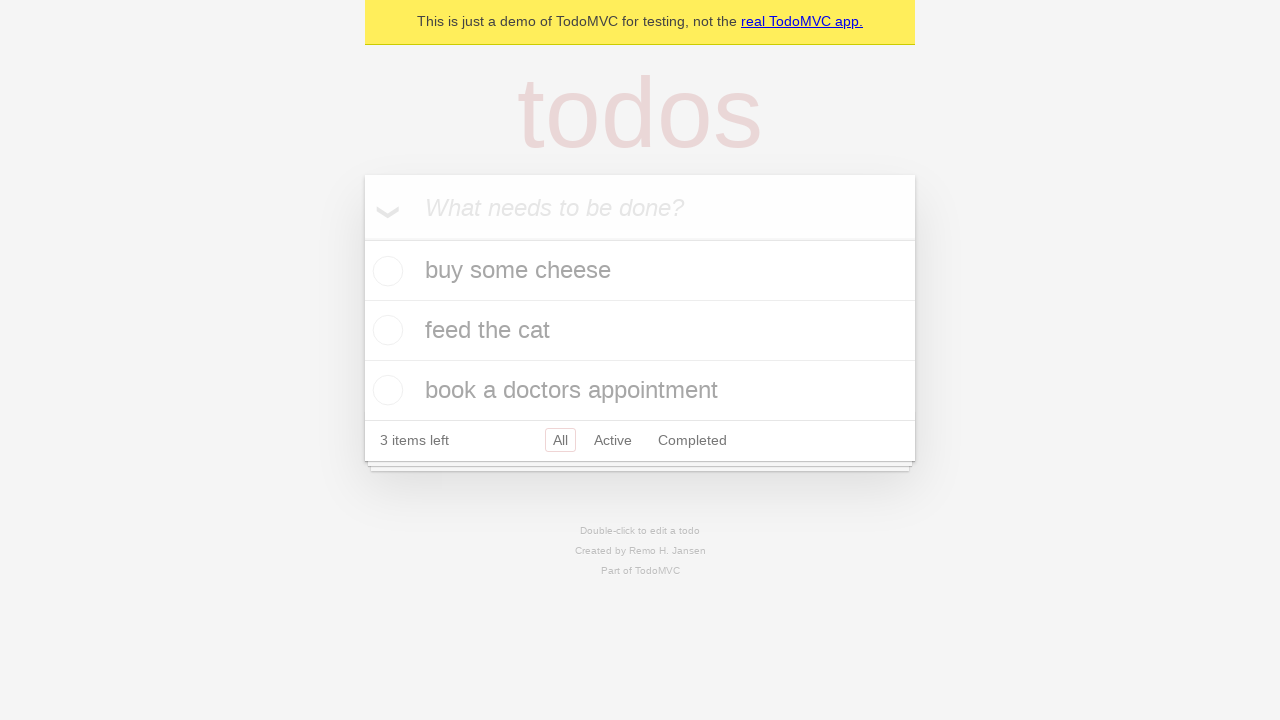

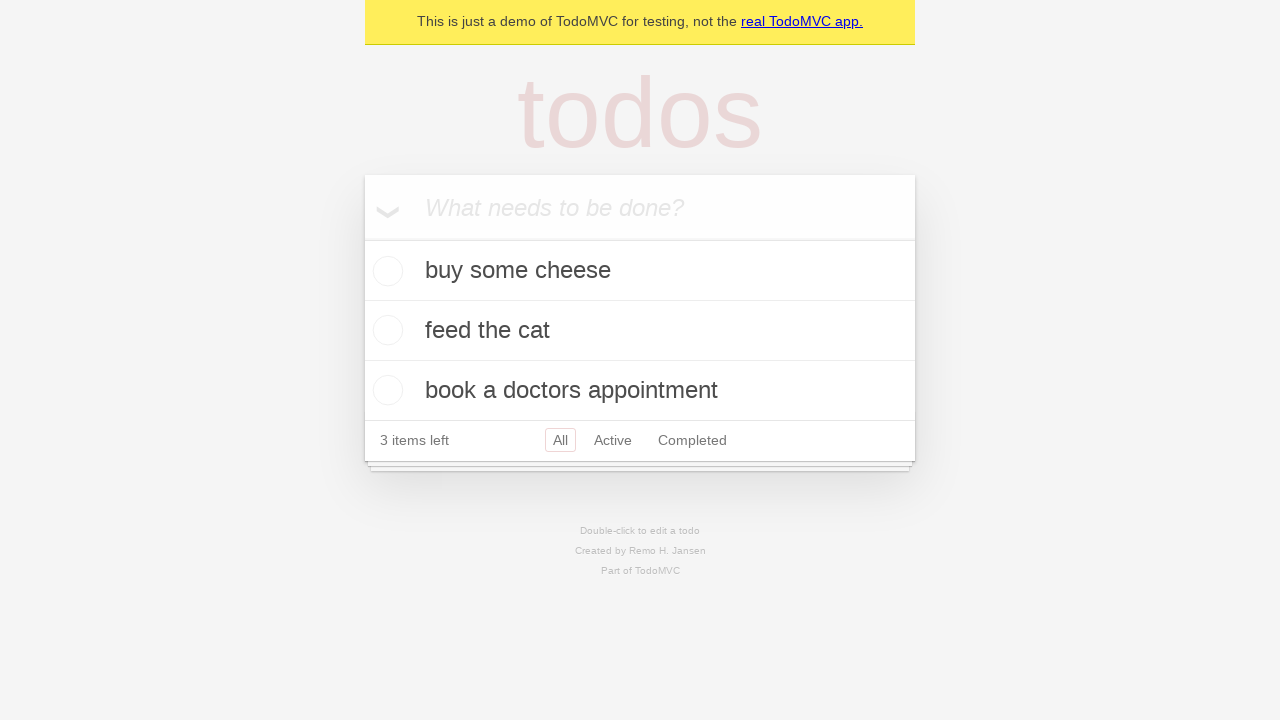